Tests JavaScript scroll functionality by scrolling down to a "CYDEO" link at the bottom of a large page, then scrolling back up to the "Home" link at the top.

Starting URL: https://practice.cydeo.com/large

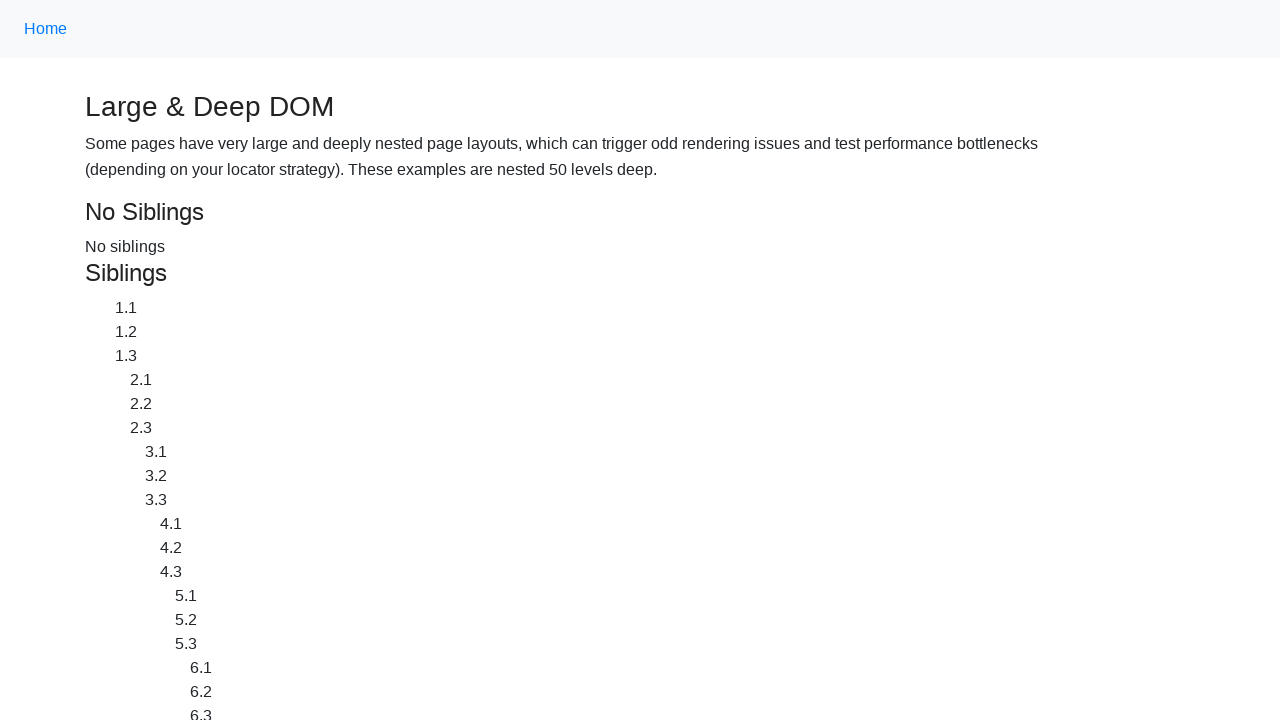

Located CYDEO link at bottom of page
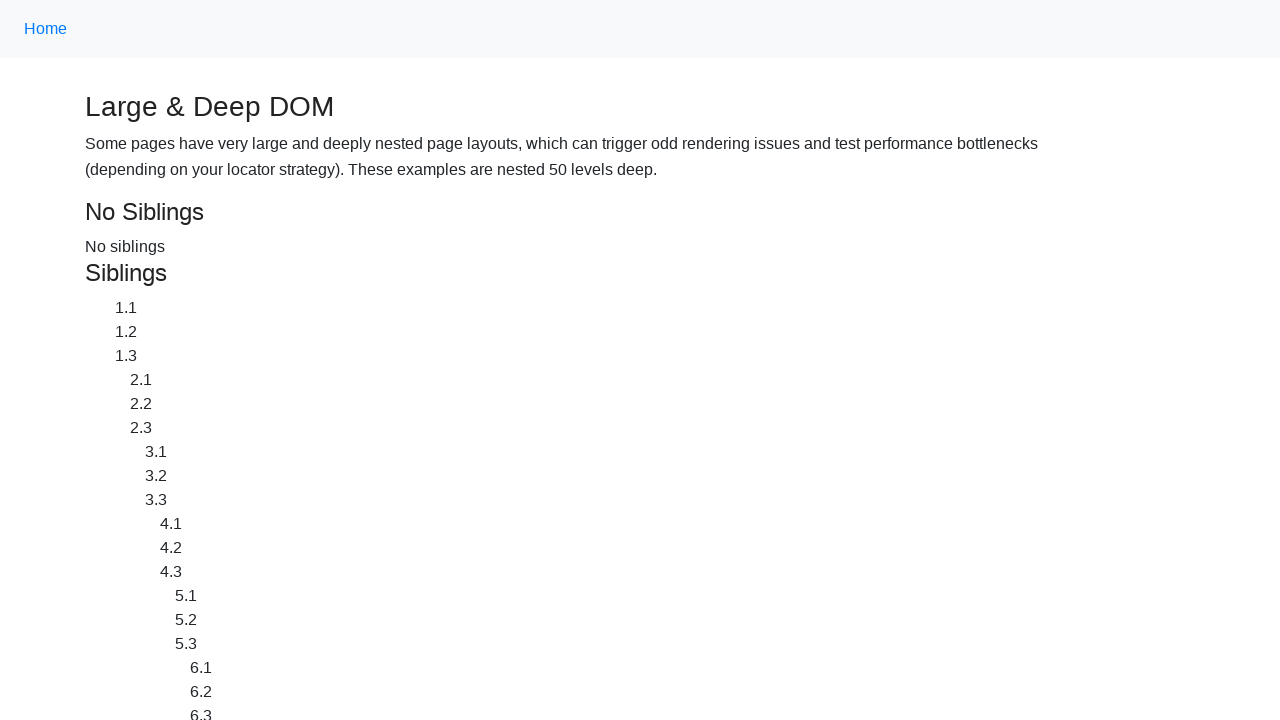

Located Home link at top of page
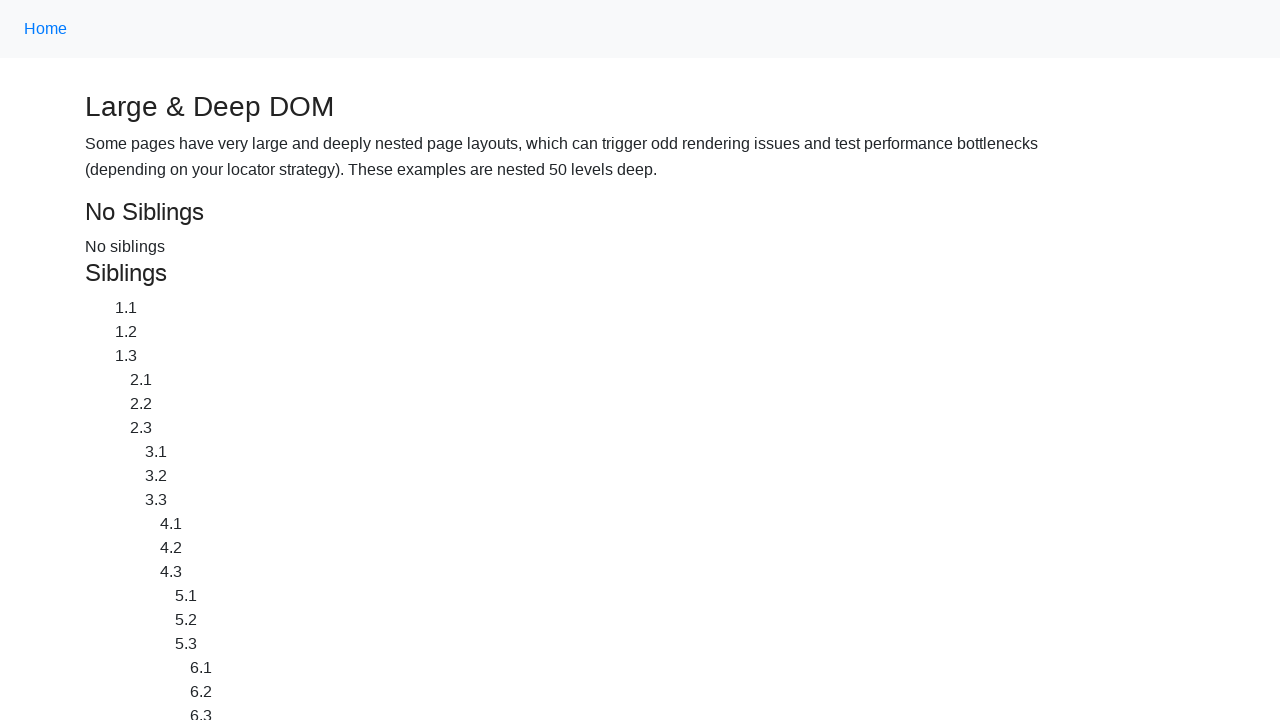

Scrolled down to CYDEO link using scroll_into_view_if_needed()
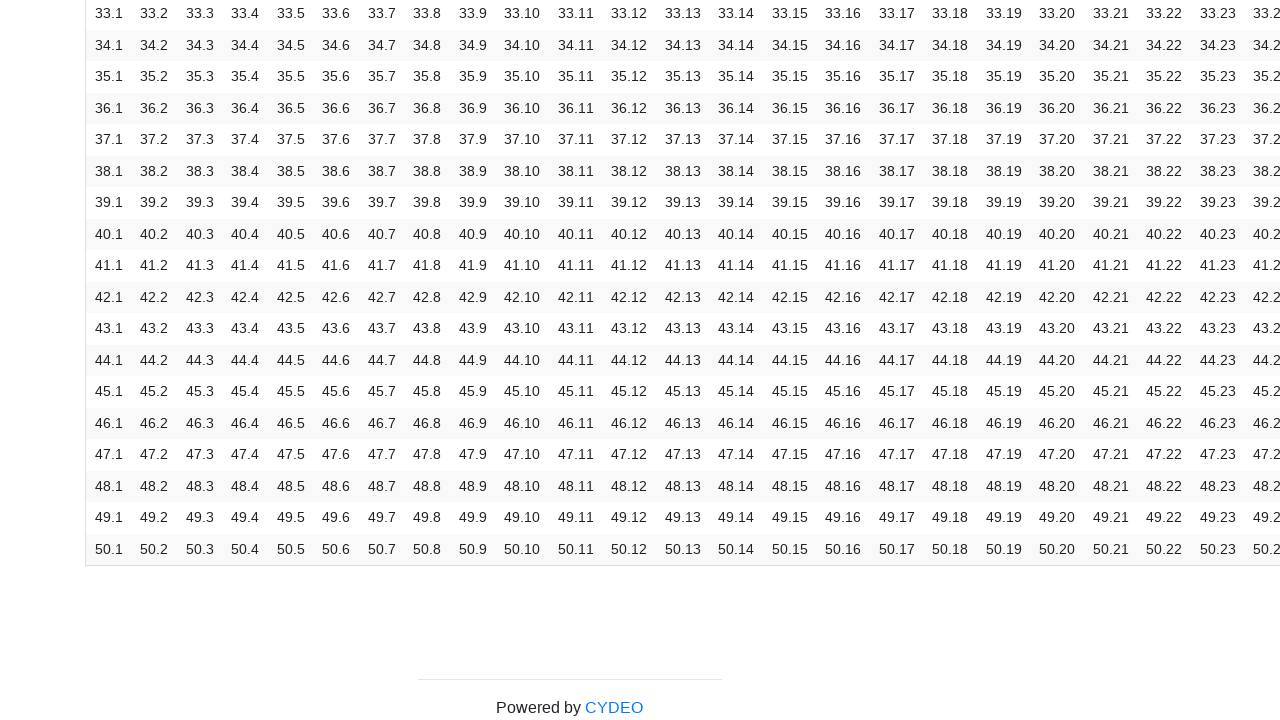

Waited 500ms to observe the scroll
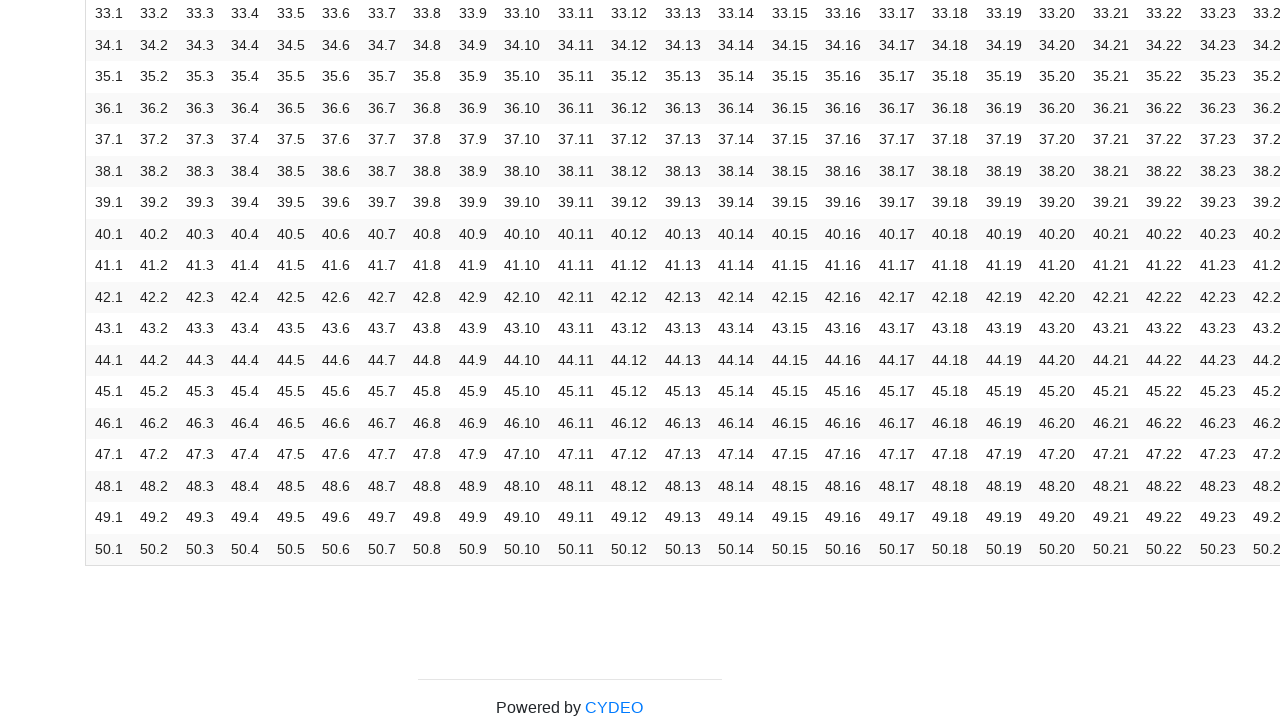

Scrolled back up to Home link using scroll_into_view_if_needed()
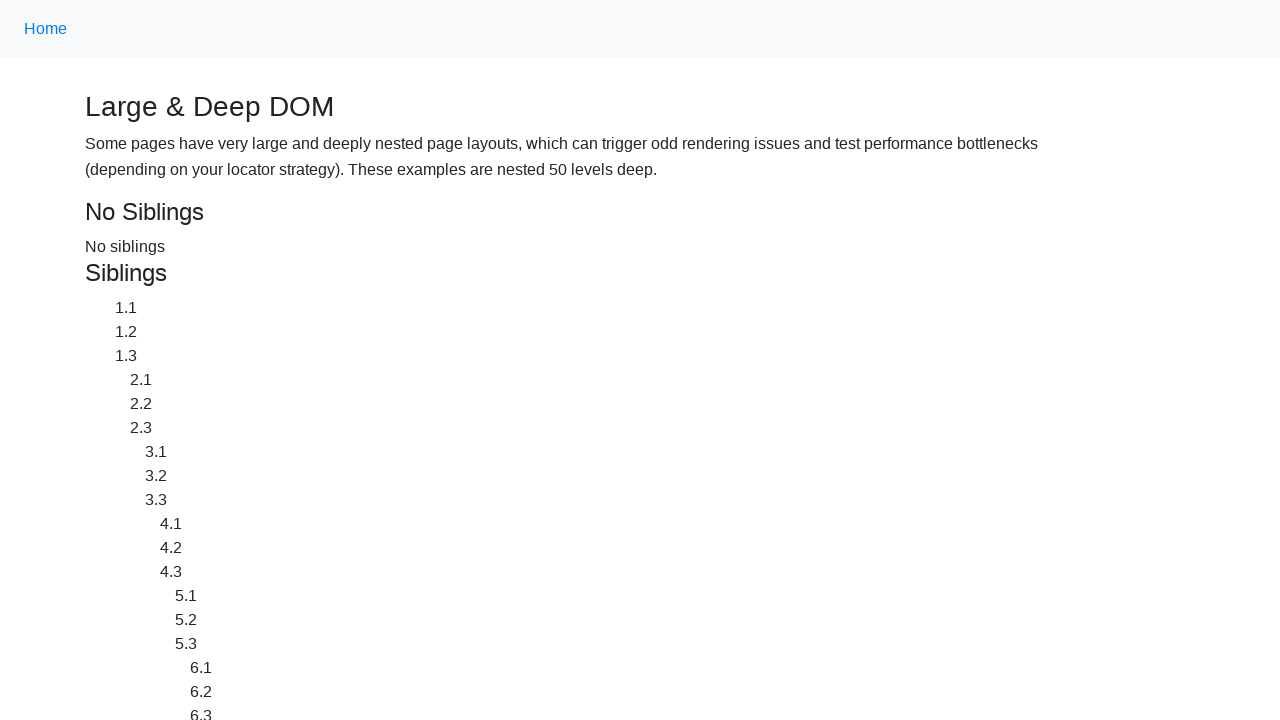

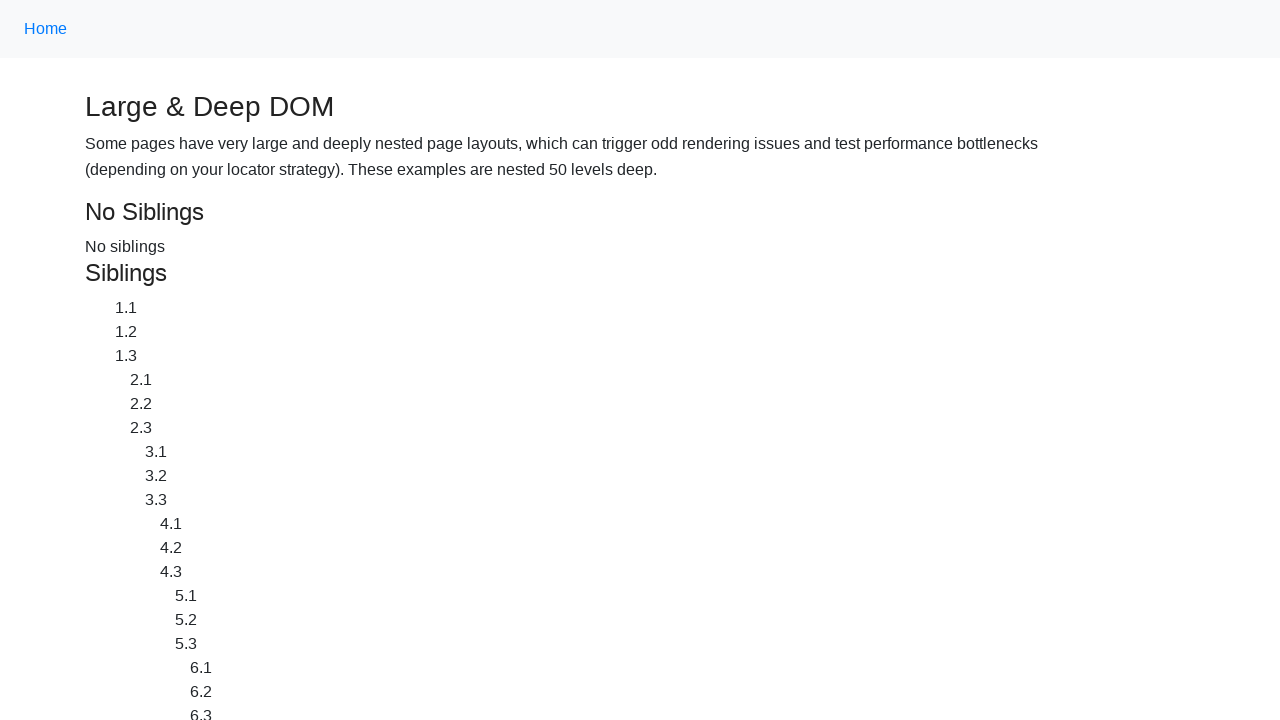